Tests registration form validation by submitting a form with digits in the first name field and verifying the registration fails.

Starting URL: http://217.74.37.176/?route=account/register&language=ru-ru

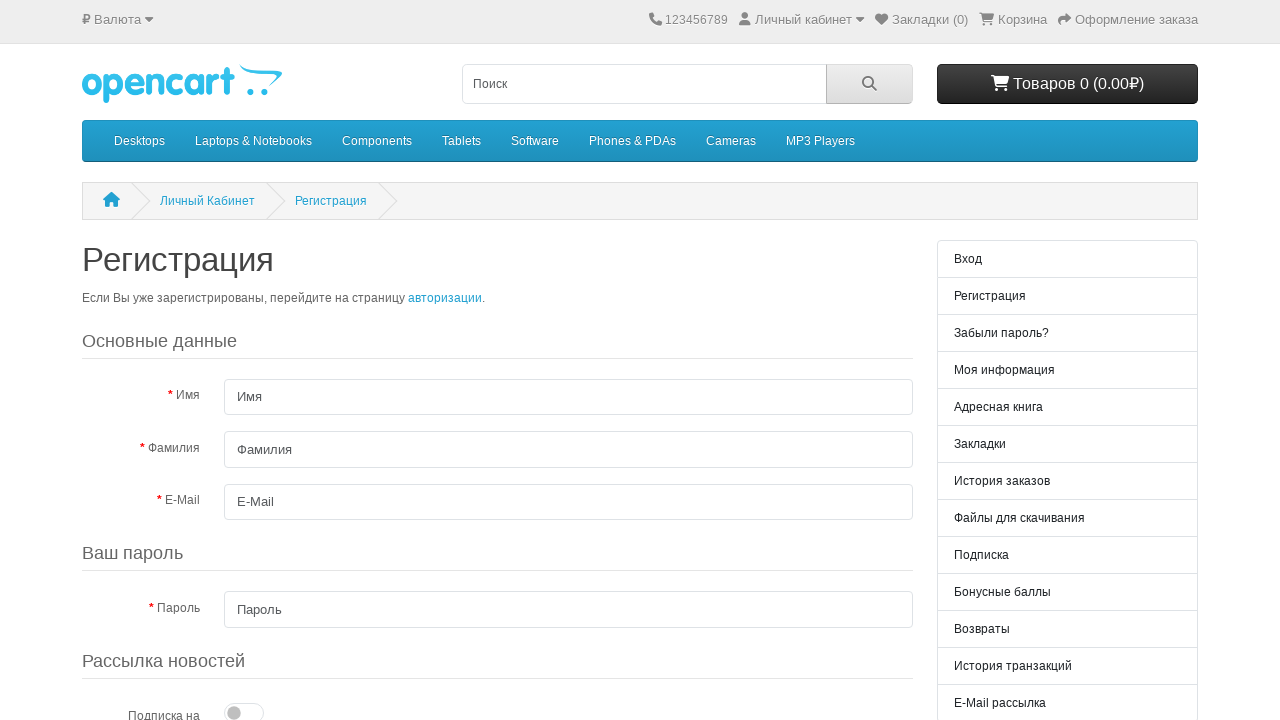

Filled first name field with digits '1234567890' on #input-firstname
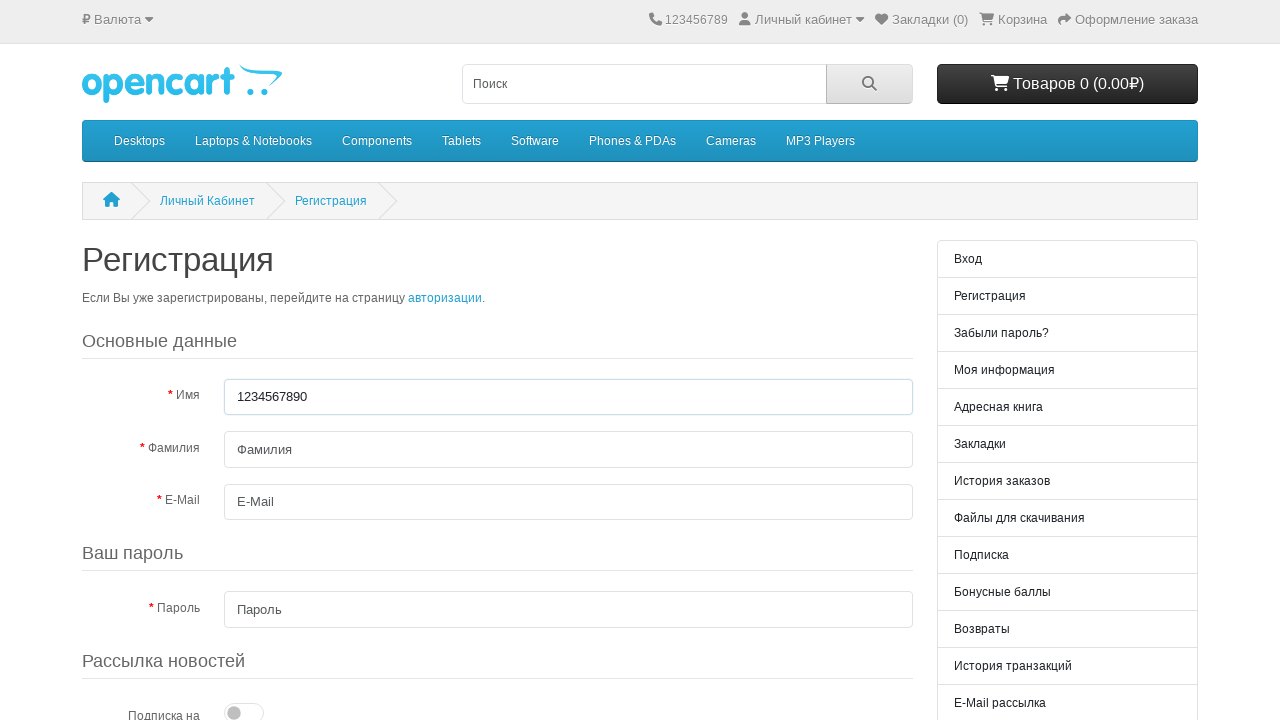

Filled last name field with 'Иванов' on #input-lastname
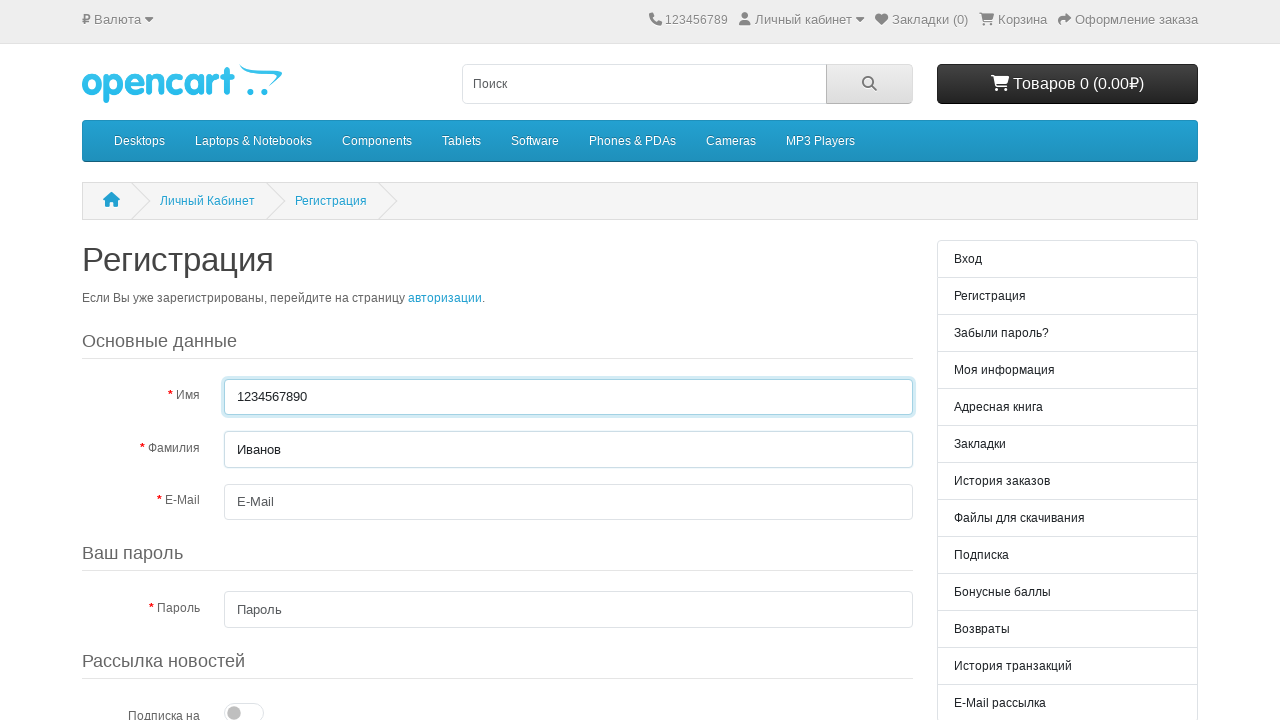

Filled email field with 'IvanIvan22222222@mail.ru' on #input-email
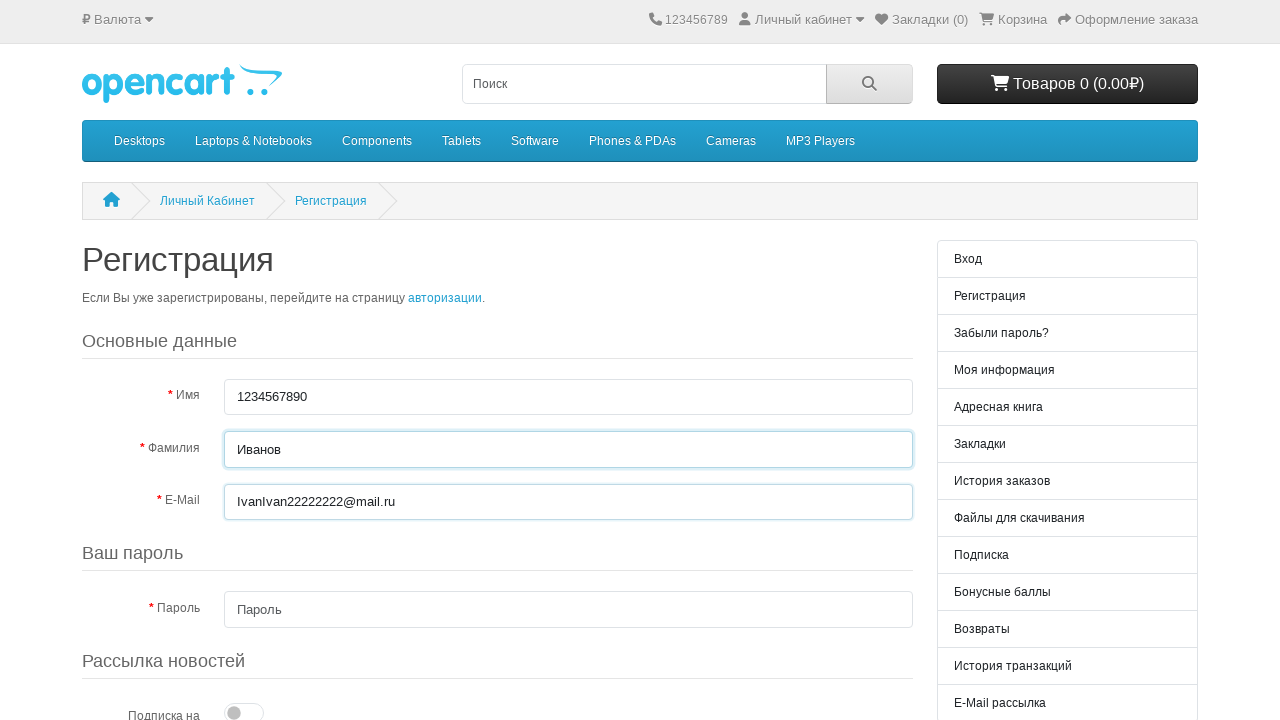

Filled password field with 'Q1w2e3l' on #input-password
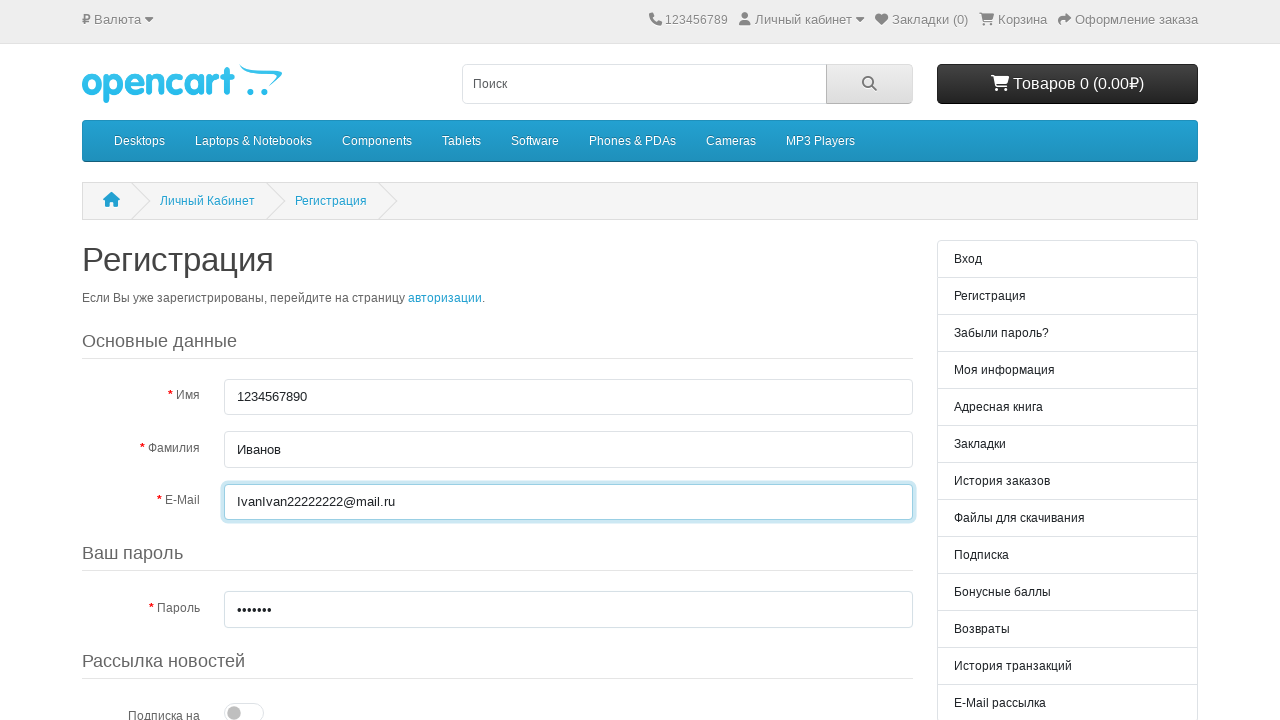

Clicked the agree checkbox at (773, 382) on input[name='agree']
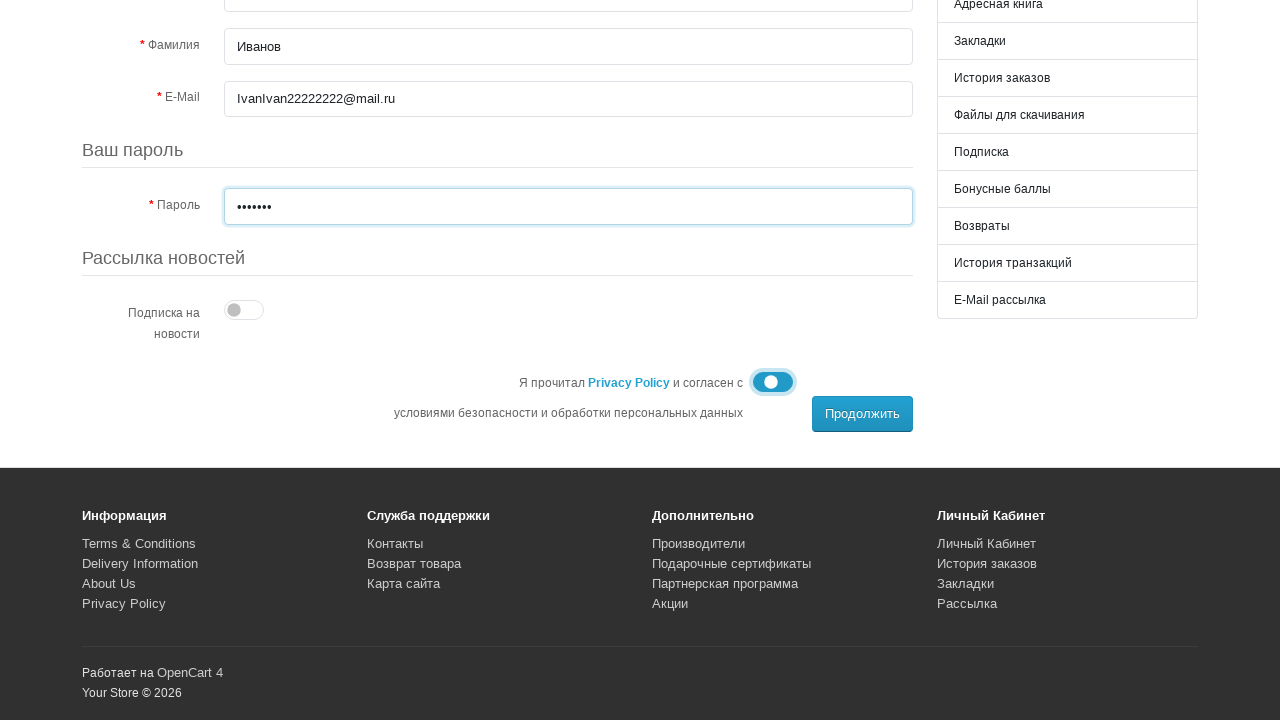

Clicked the 'Продолжить' (Continue) button to submit registration form at (862, 414) on xpath=//button[text()='Продолжить']
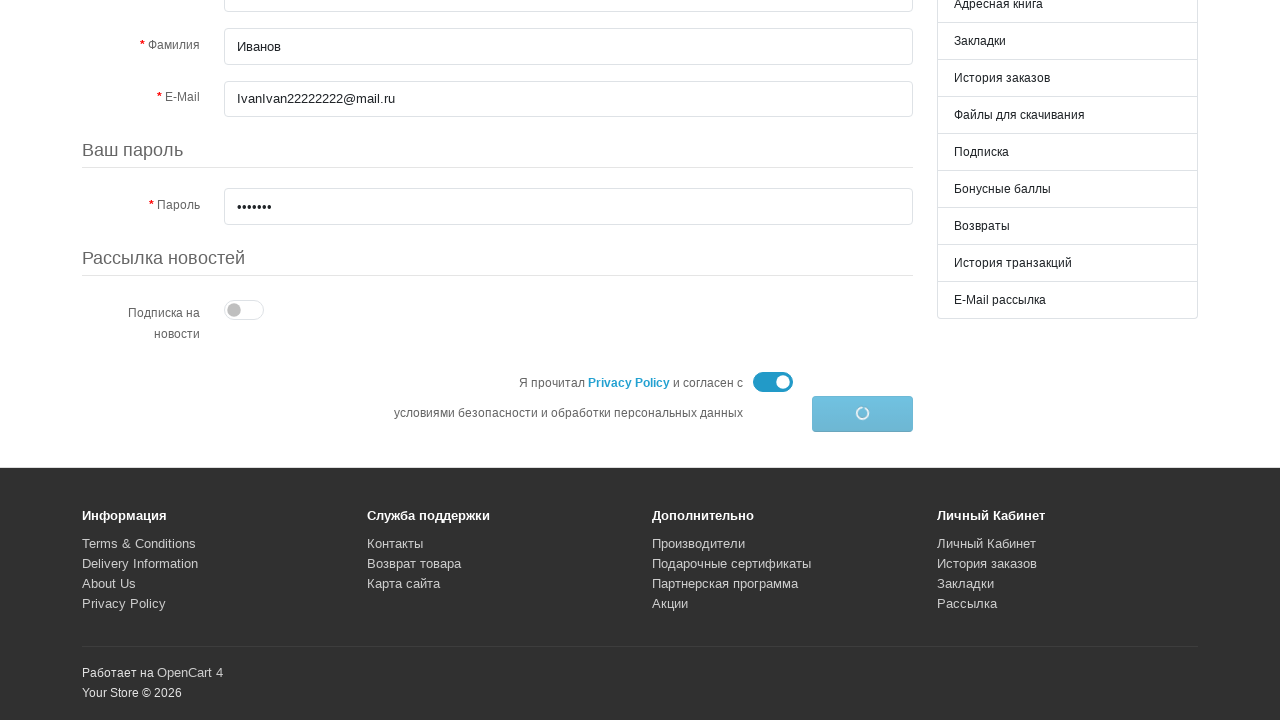

Waited 2 seconds for validation response
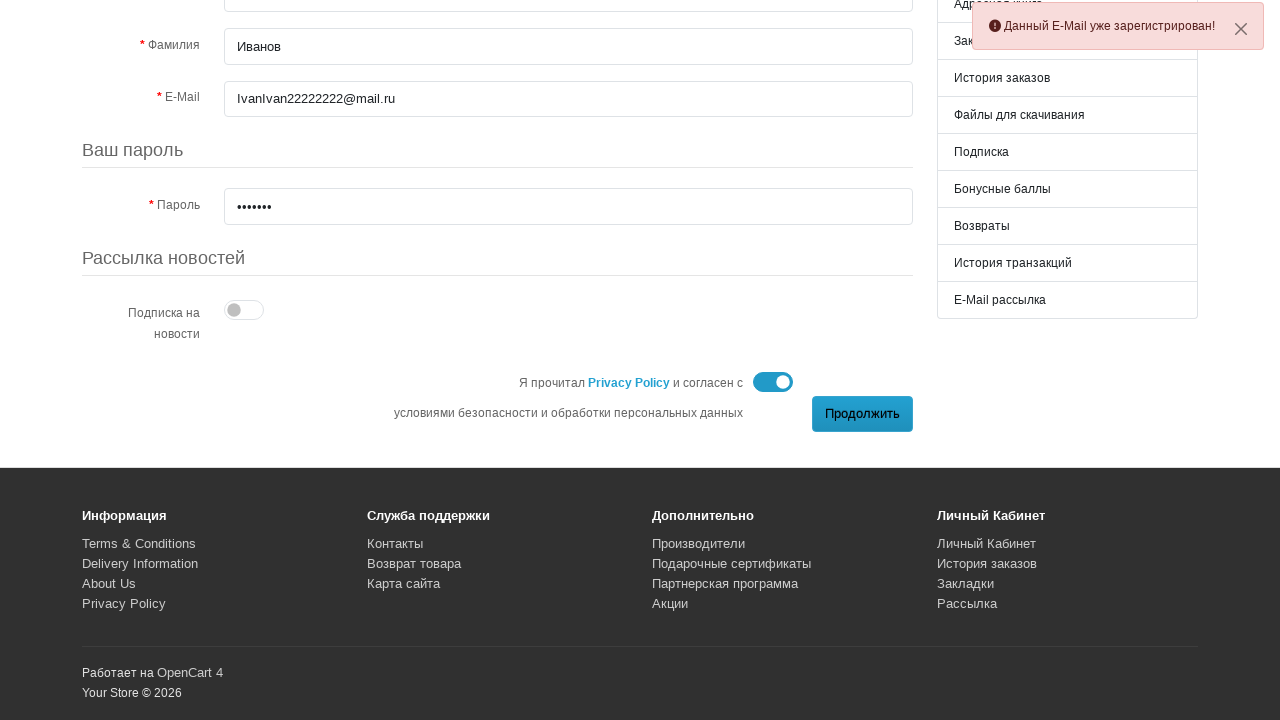

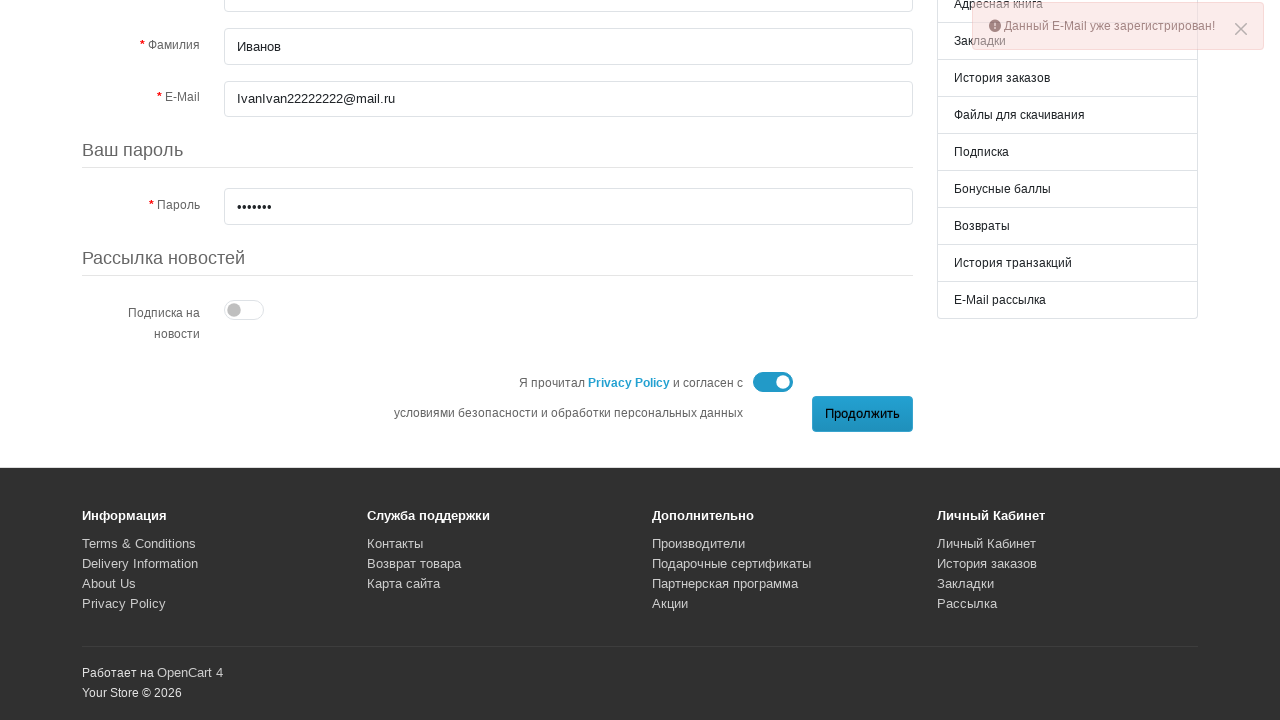